Tests radio button functionality by clicking the "Impressive" radio button and verifying the selection result is displayed

Starting URL: https://demoqa.com/radio-button

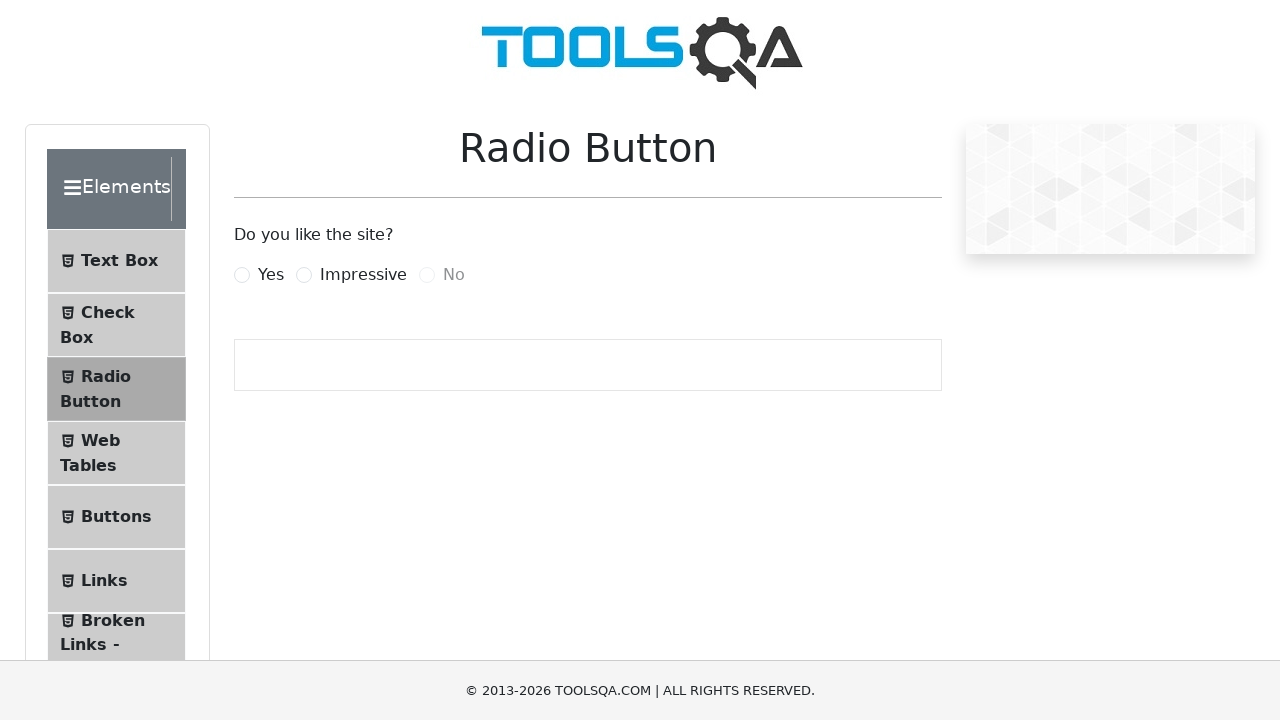

Clicked the 'Impressive' radio button at (363, 275) on label[for='impressiveRadio']
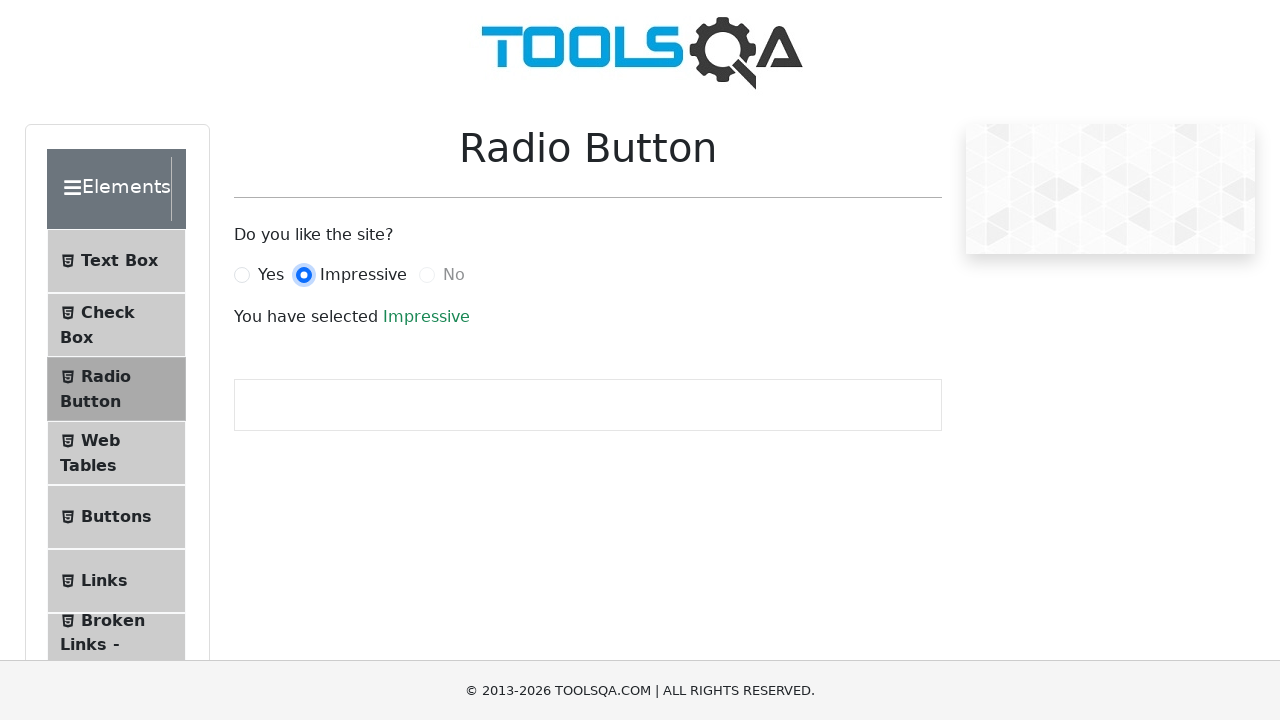

Selection result text appeared, verifying radio button selection
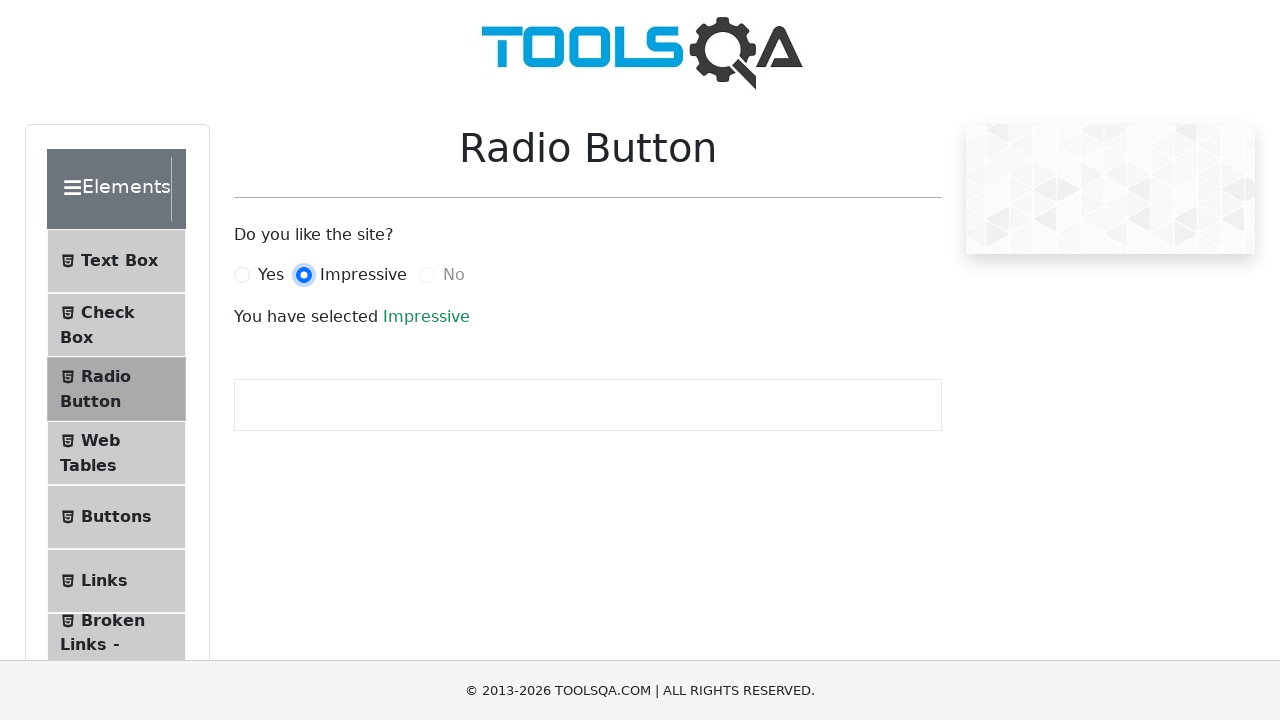

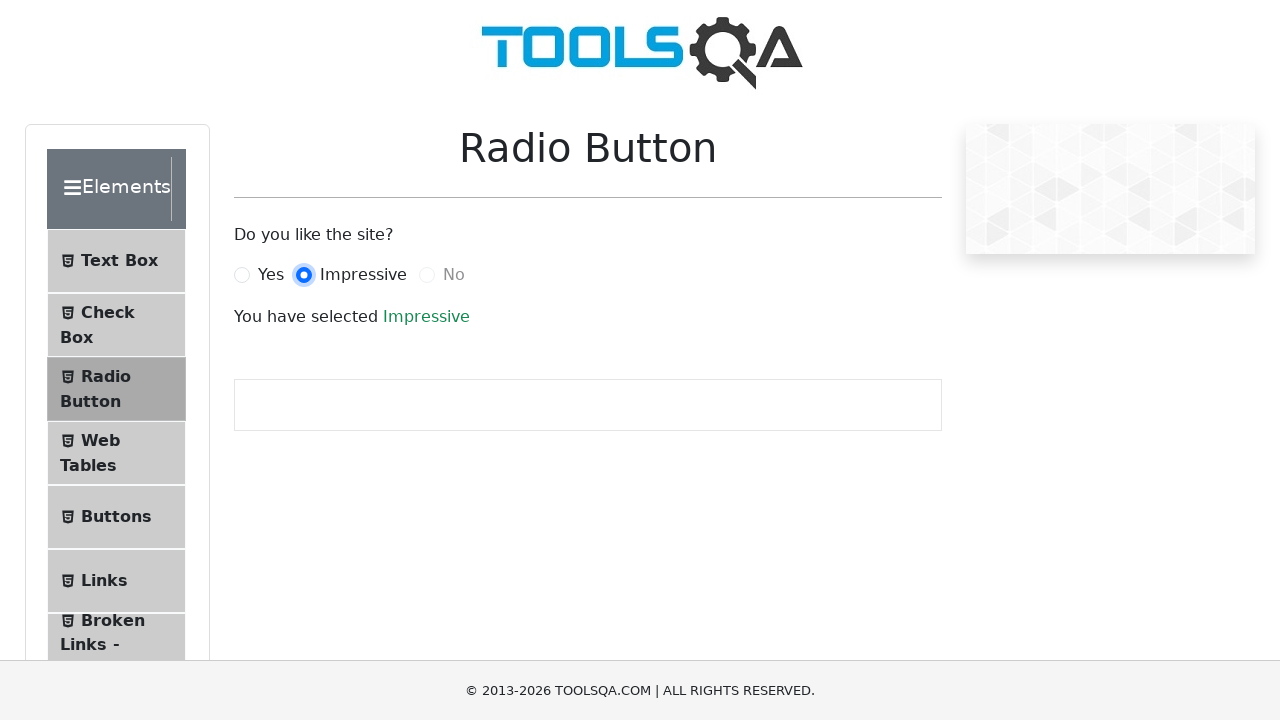